Tests checkbox functionality by clicking on a Senior Citizen Discount checkbox and verifying it becomes selected

Starting URL: https://rahulshettyacademy.com/dropdownsPractise/

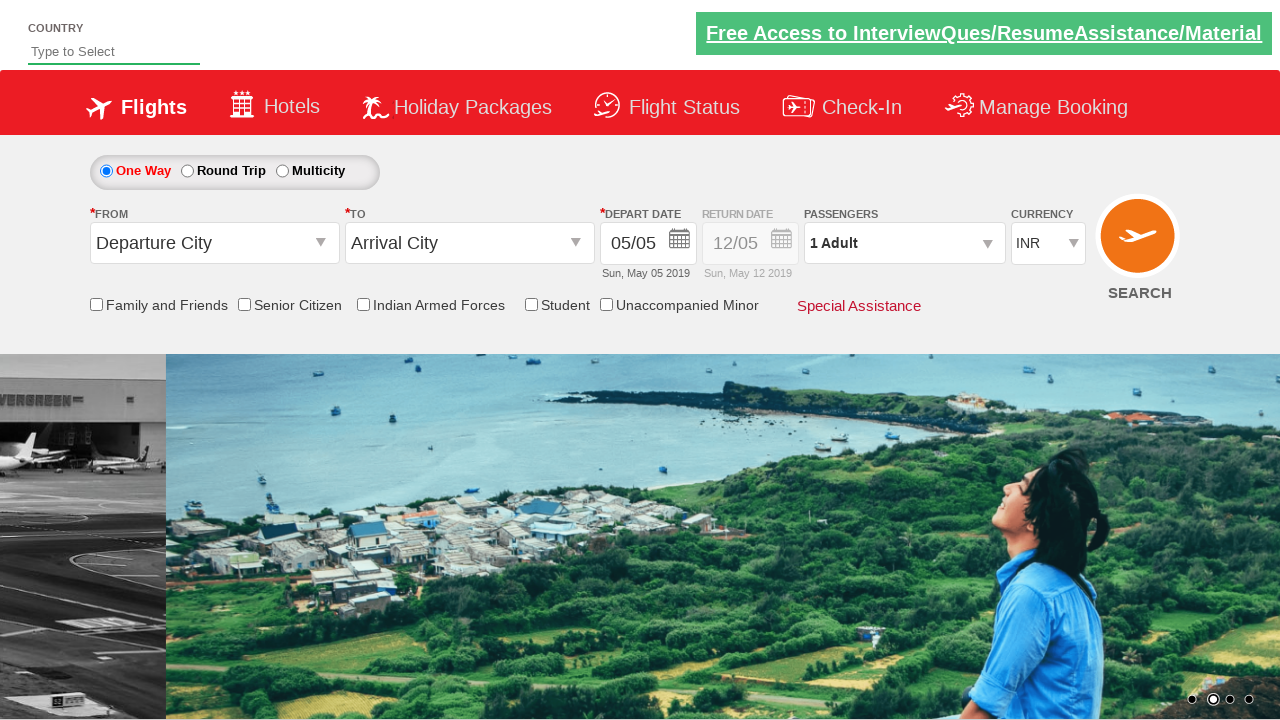

Navigated to dropdownsPractise page
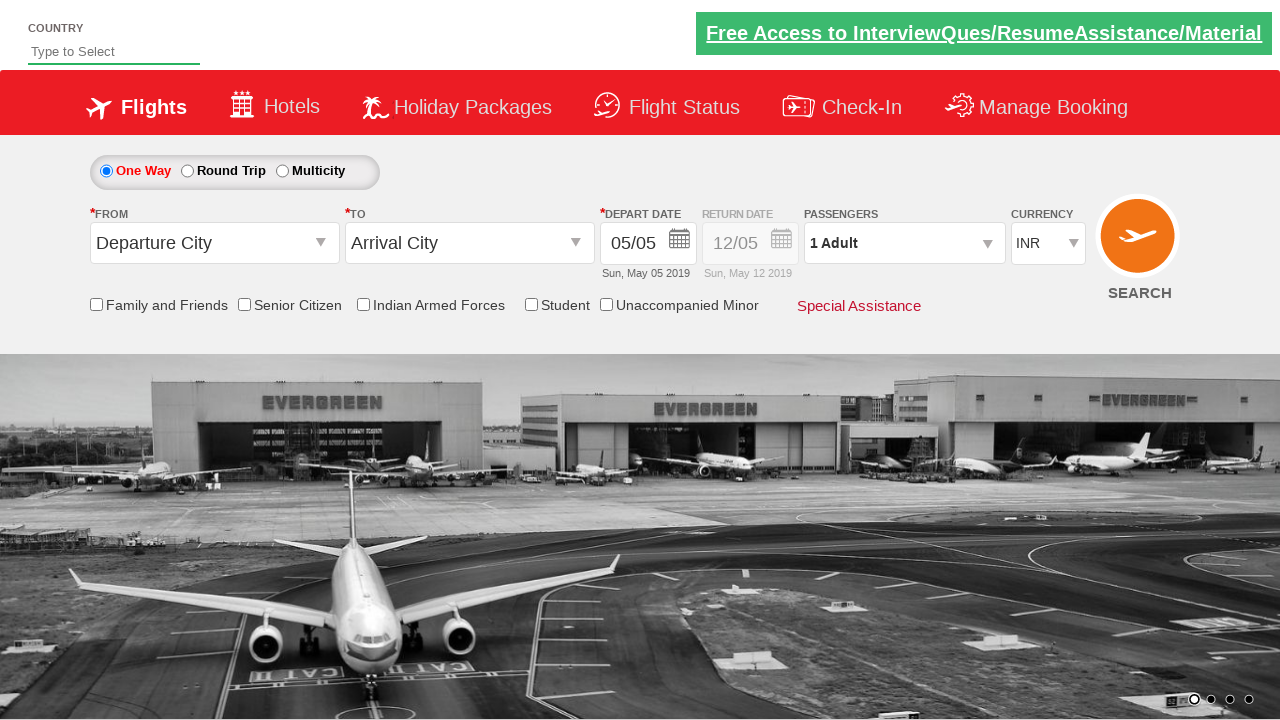

Located Senior Citizen Discount checkbox element
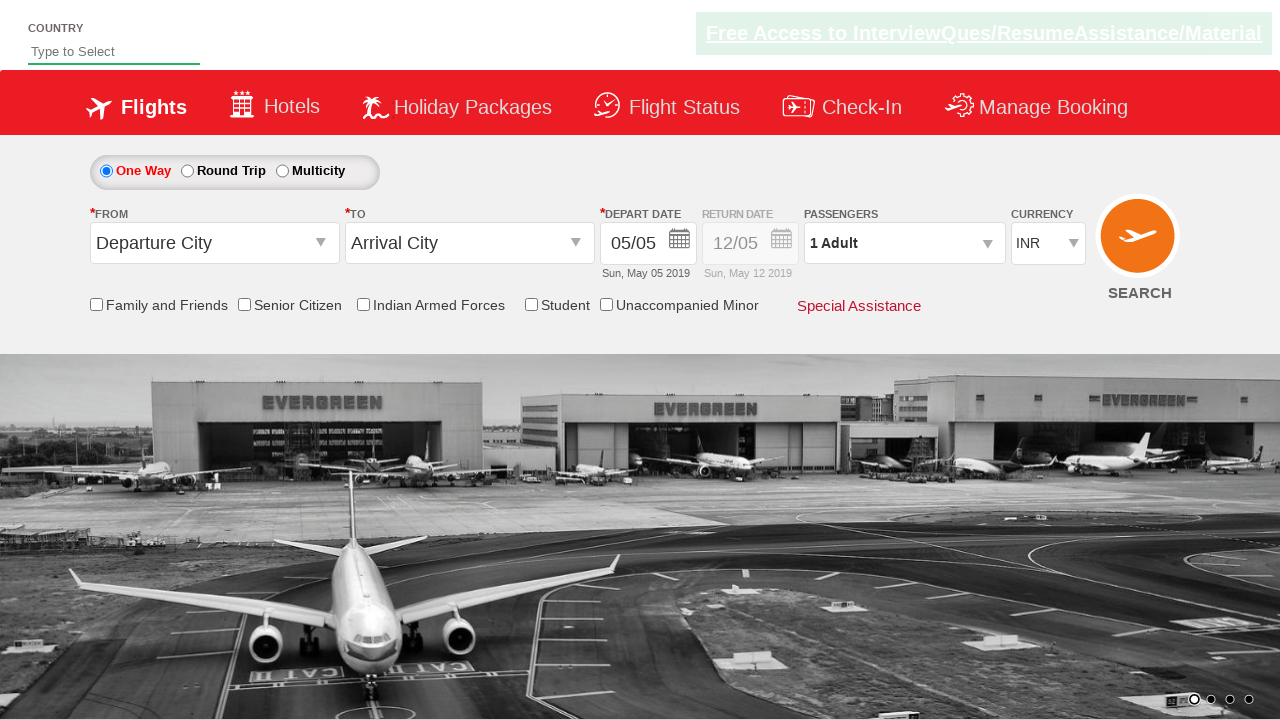

Clicked Senior Citizen Discount checkbox at (244, 304) on input[id*='SeniorCitizenDiscount']
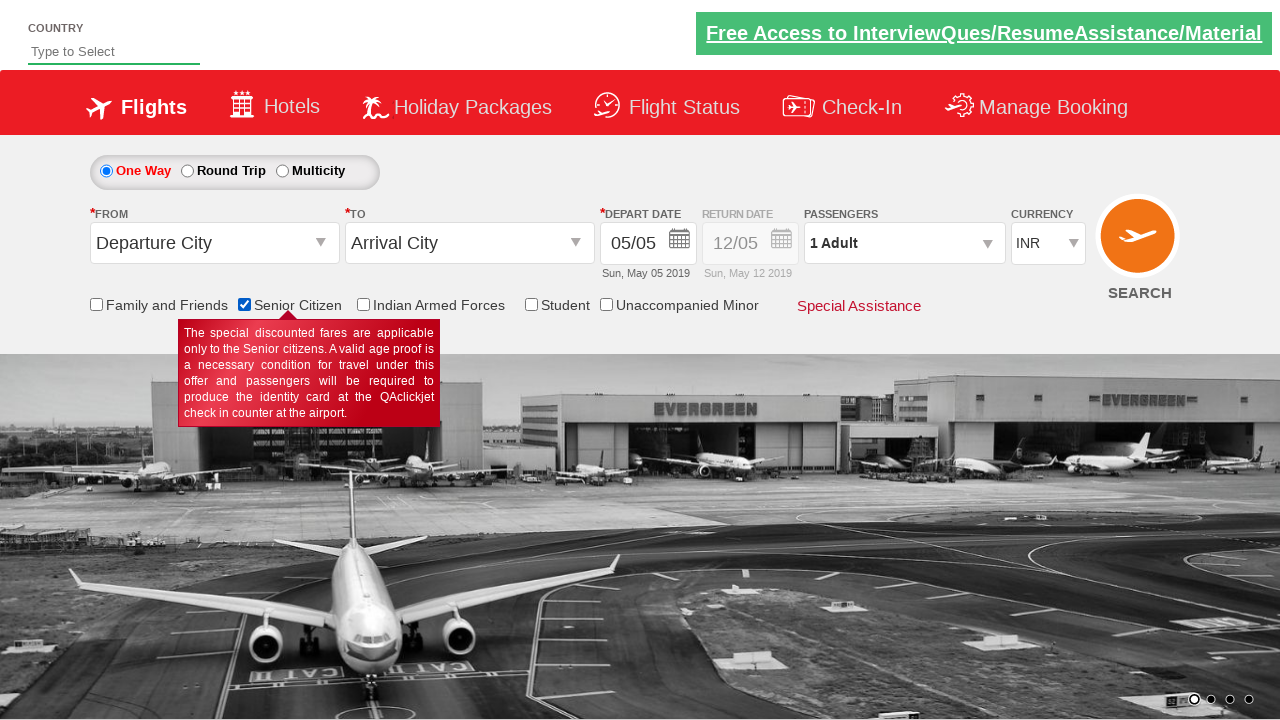

Verified checkbox is selected
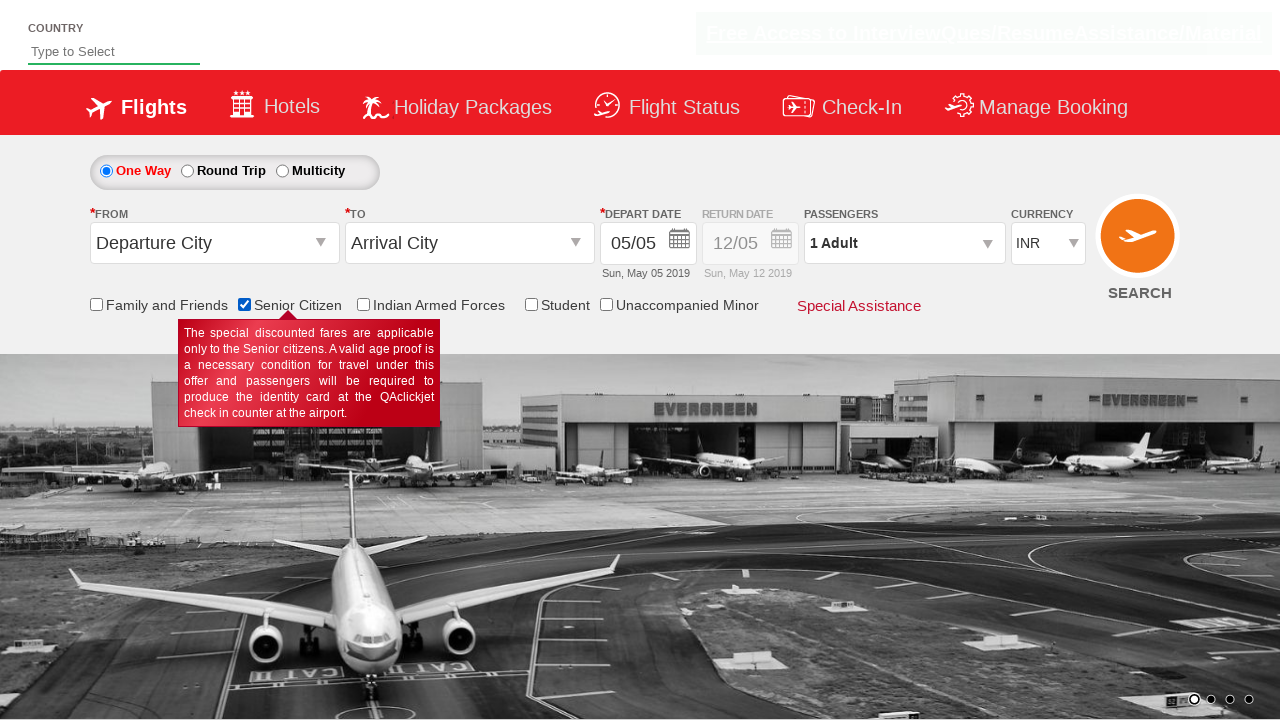

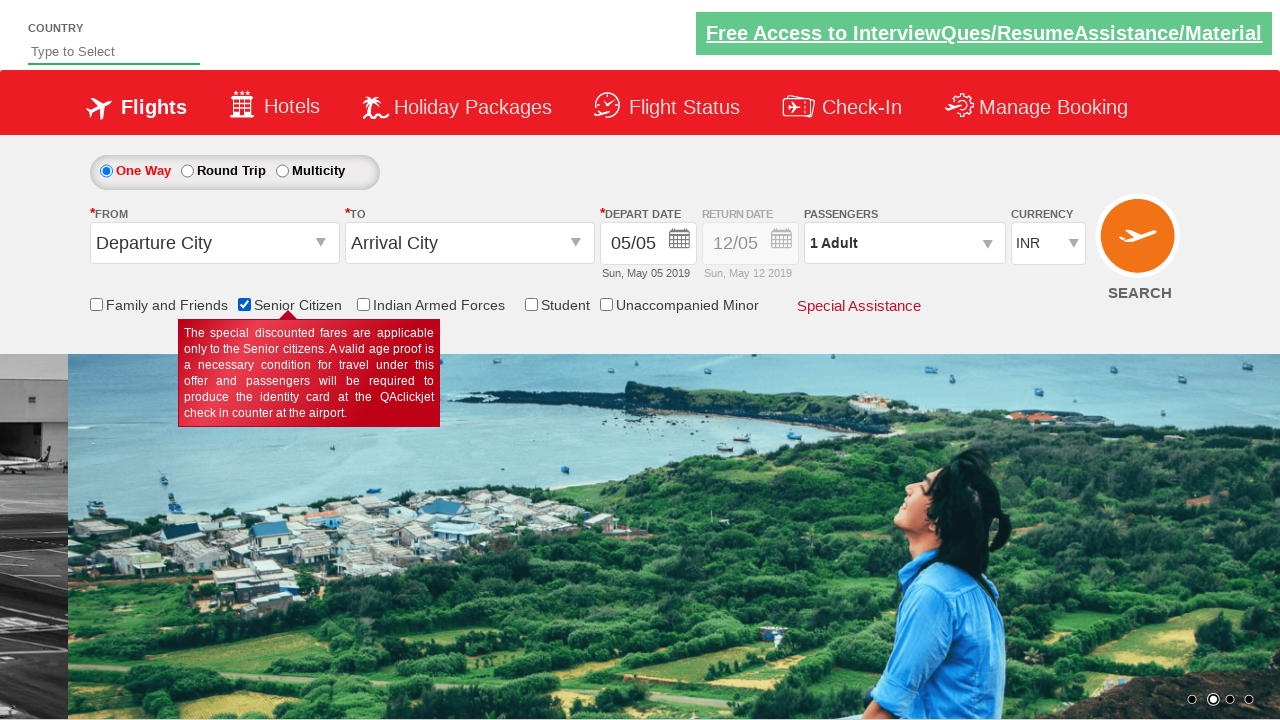